Tests browser window manipulation by maximizing the window and then setting it to a specific position on screen

Starting URL: https://www.makemytrip.com/

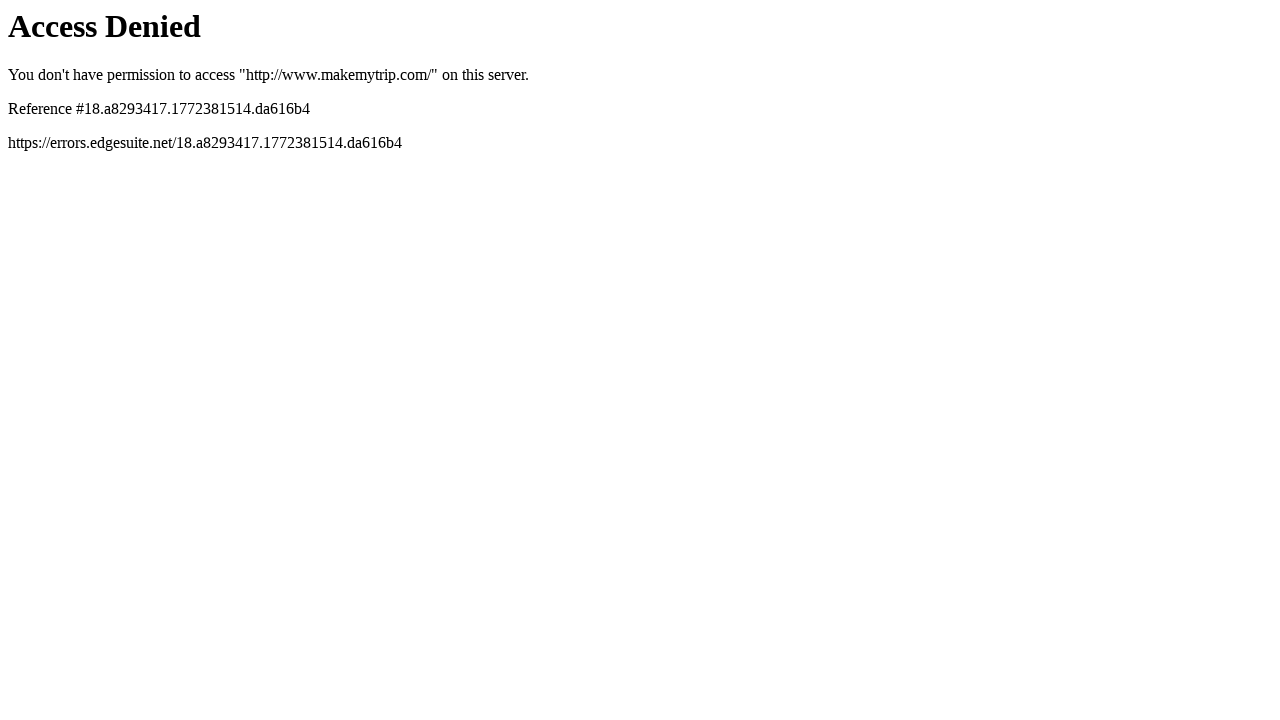

Set viewport size to 1920x1080 (maximized)
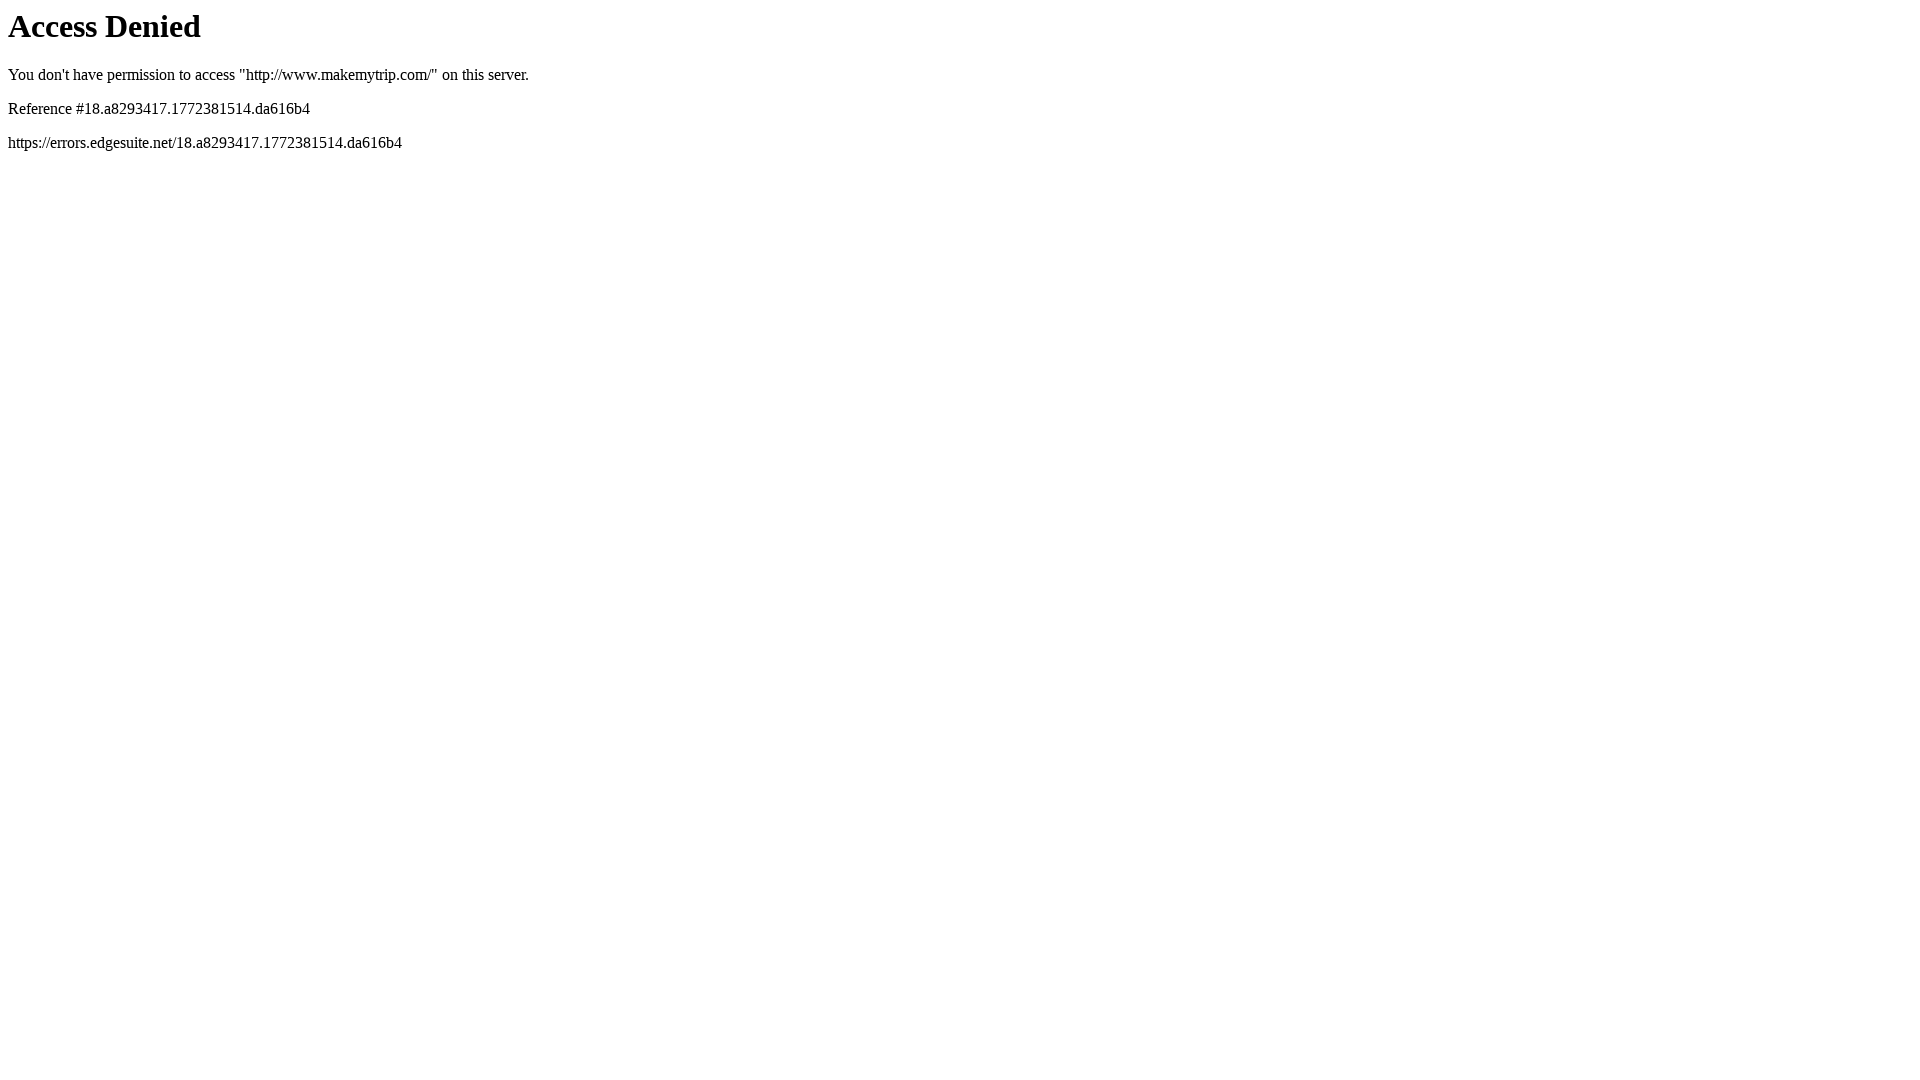

Page loaded (domcontentloaded state reached)
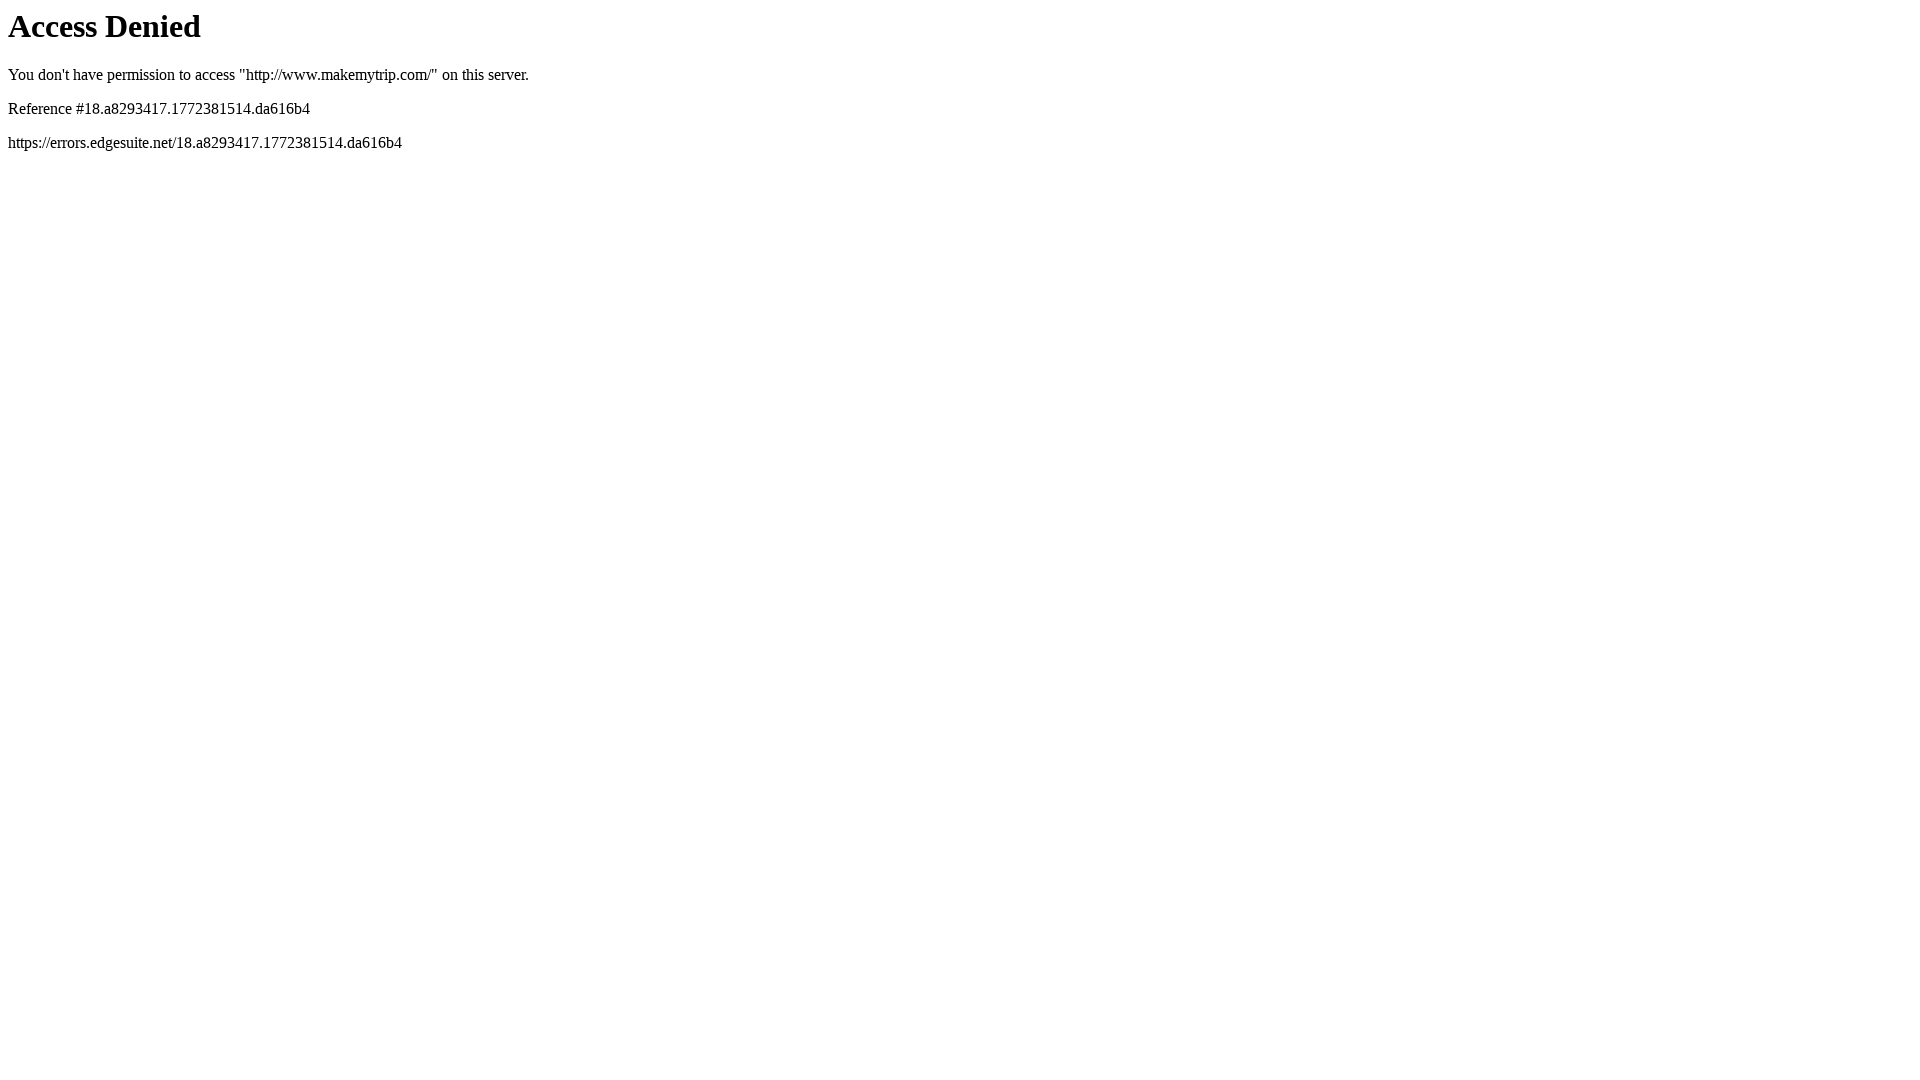

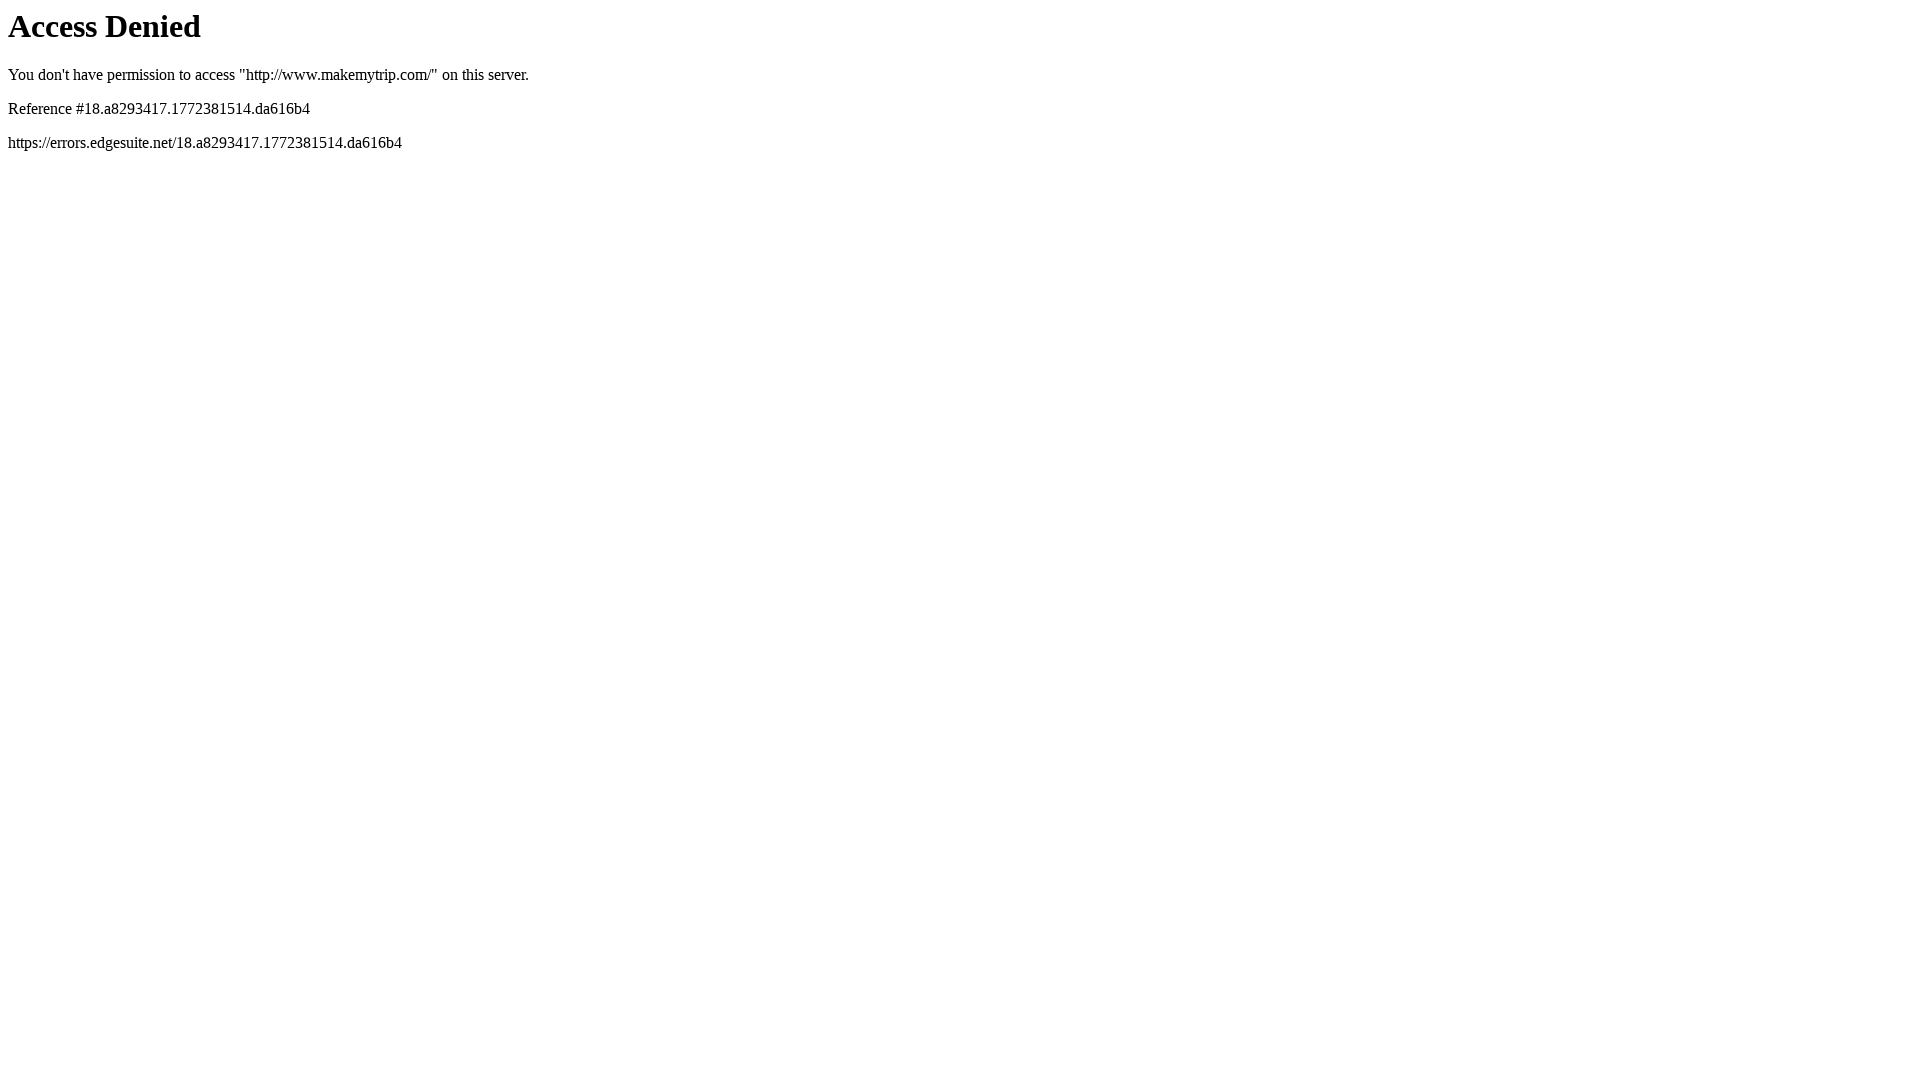